Tests nested frames and regular frames on DemoQA, verifying parent/child frame content and comparing upper/lower frame content

Starting URL: https://demoqa.com

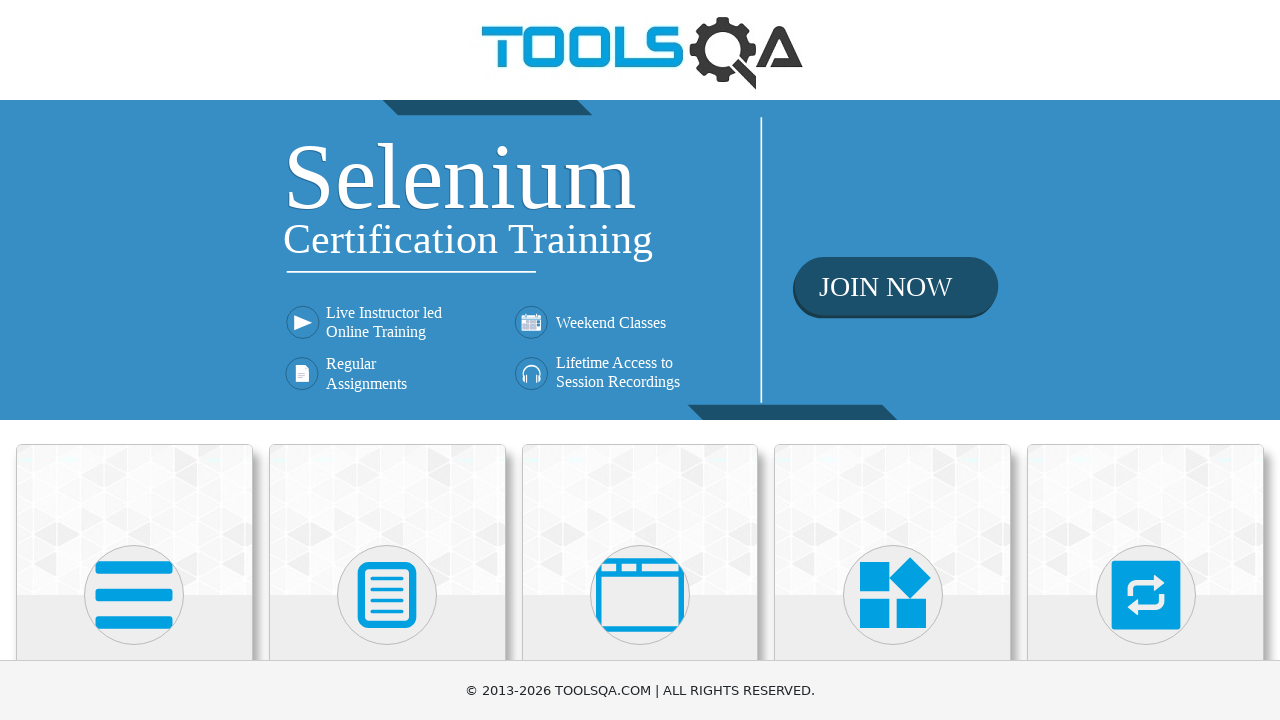

Clicked on 'Alerts, Frame & Windows' card at (640, 360) on text=Alerts, Frame & Windows
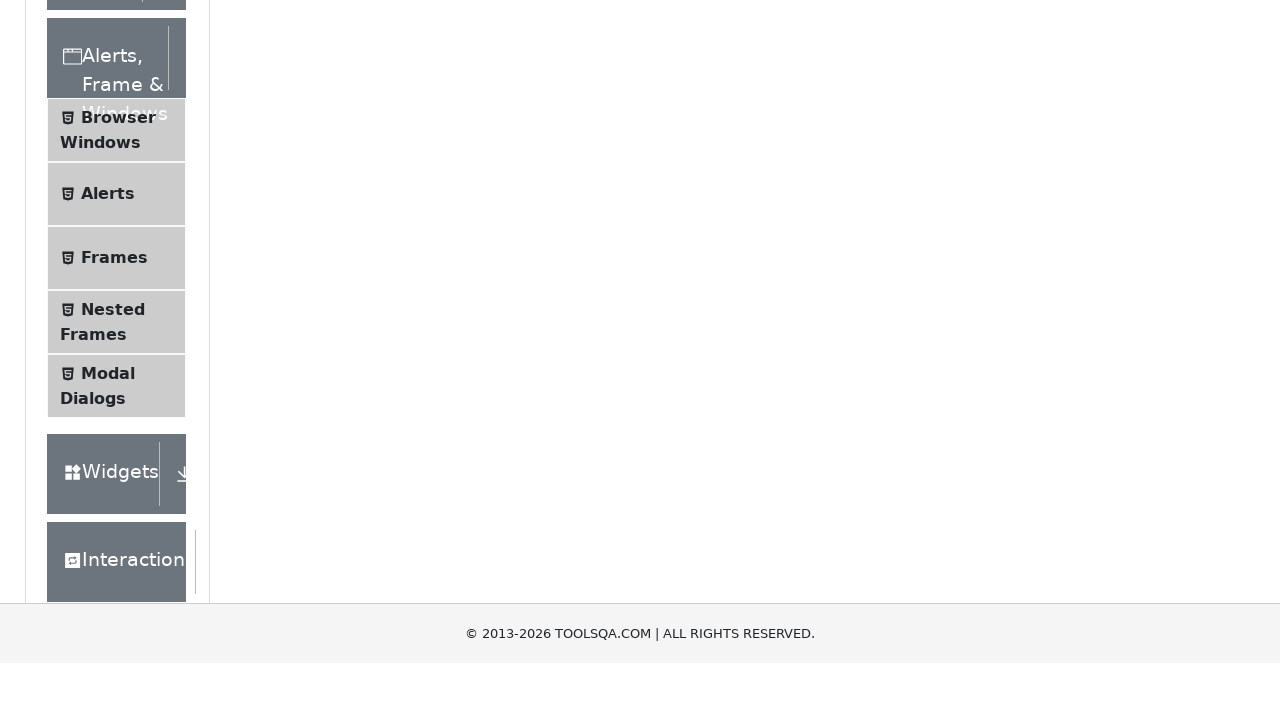

Clicked on 'Nested Frames' menu item at (113, 616) on text=Nested Frames
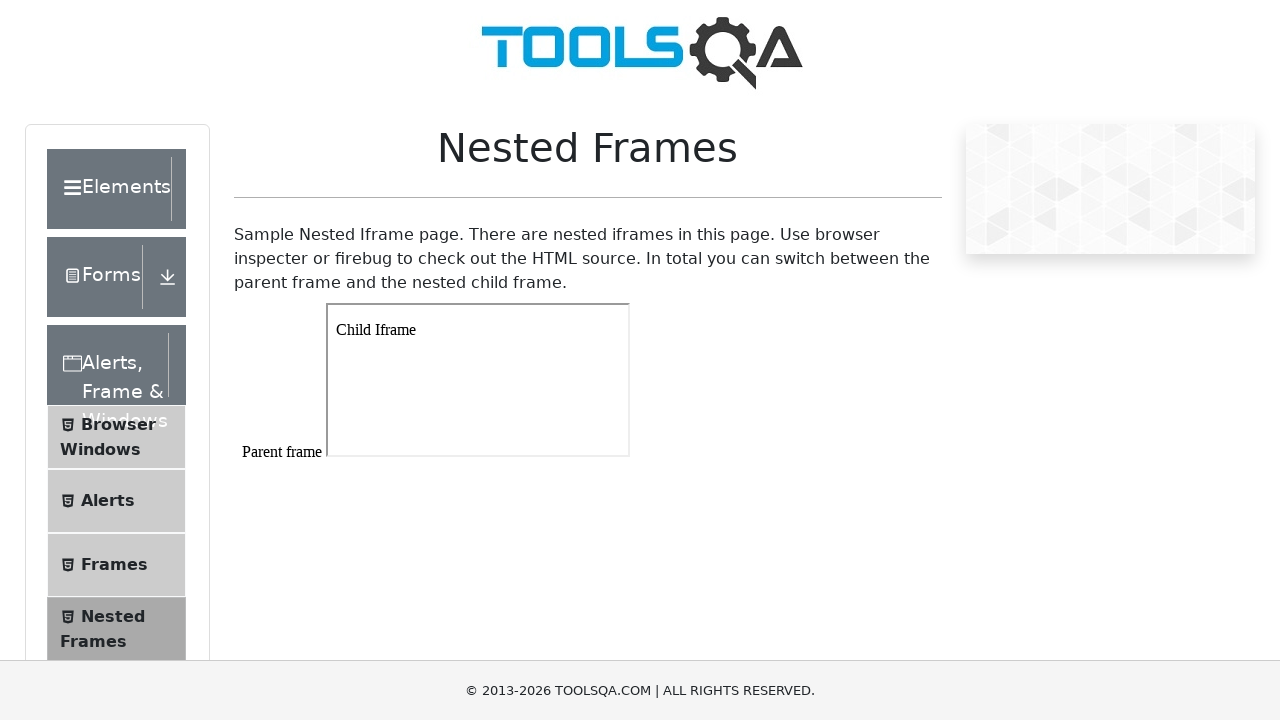

Nested frames page loaded - #frame1 selector found
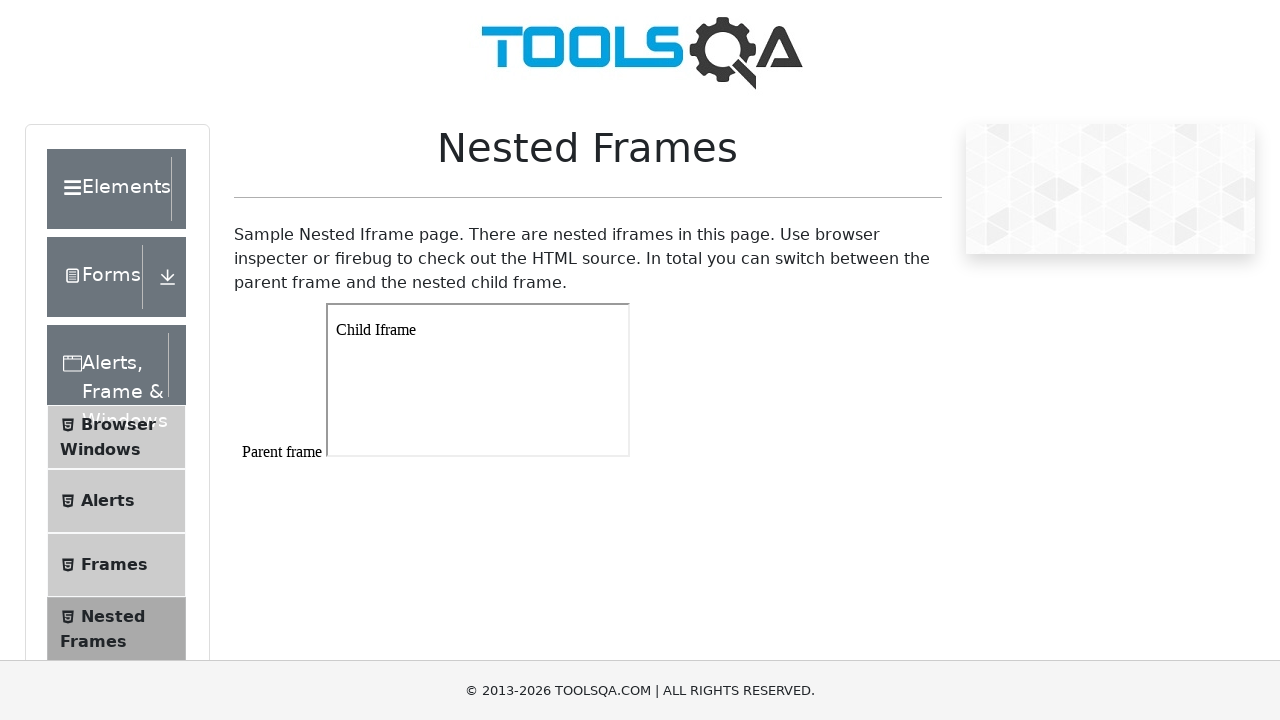

Located parent frame (#frame1)
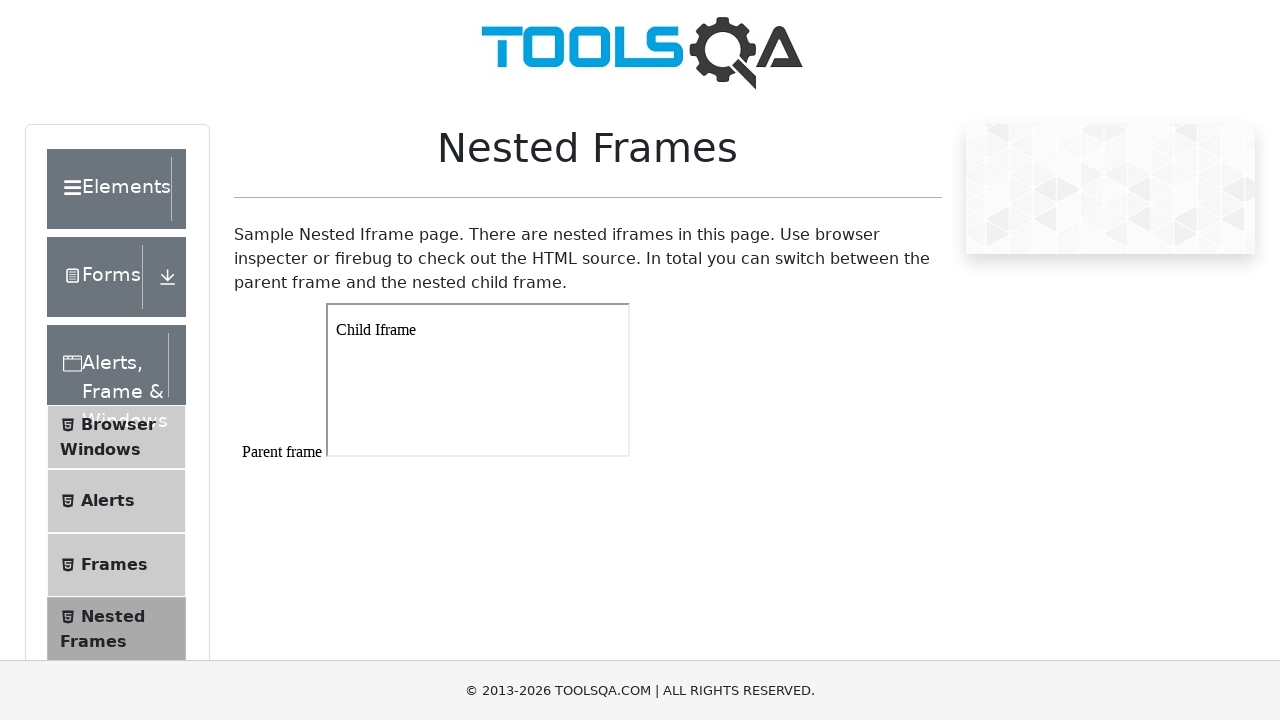

Retrieved parent frame text content: '
Parent frame



'
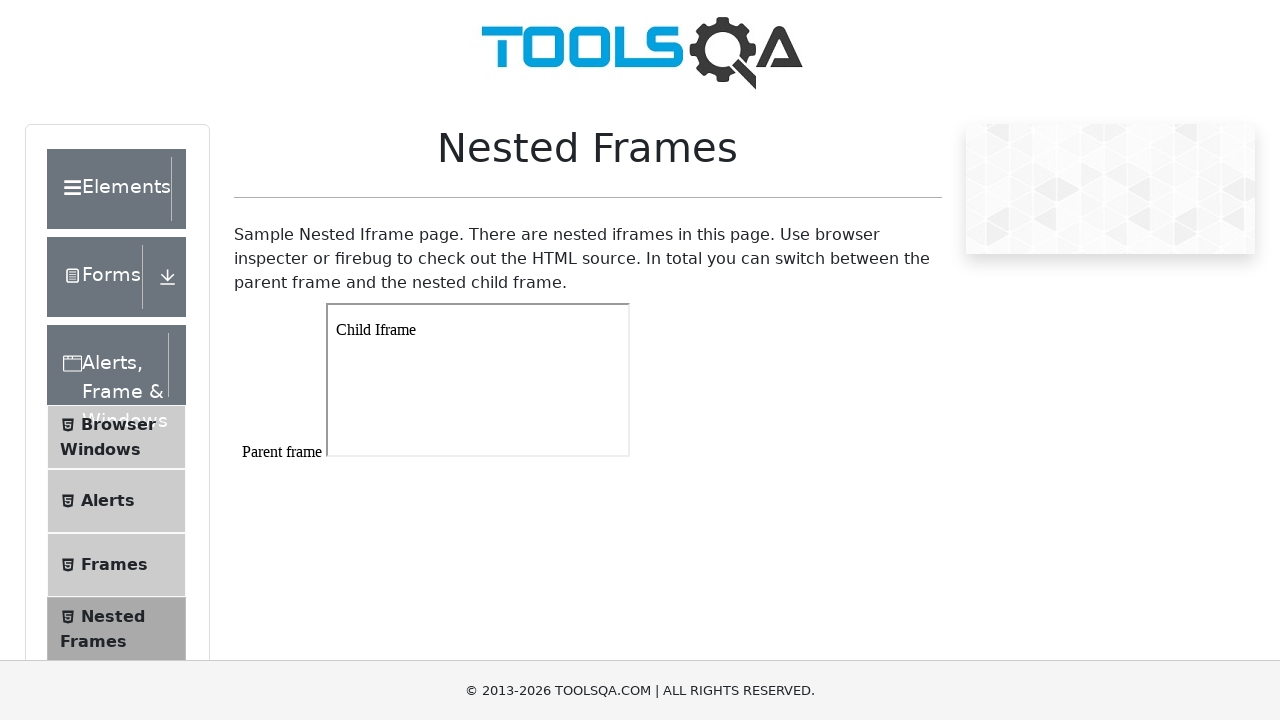

Located child frame within parent frame
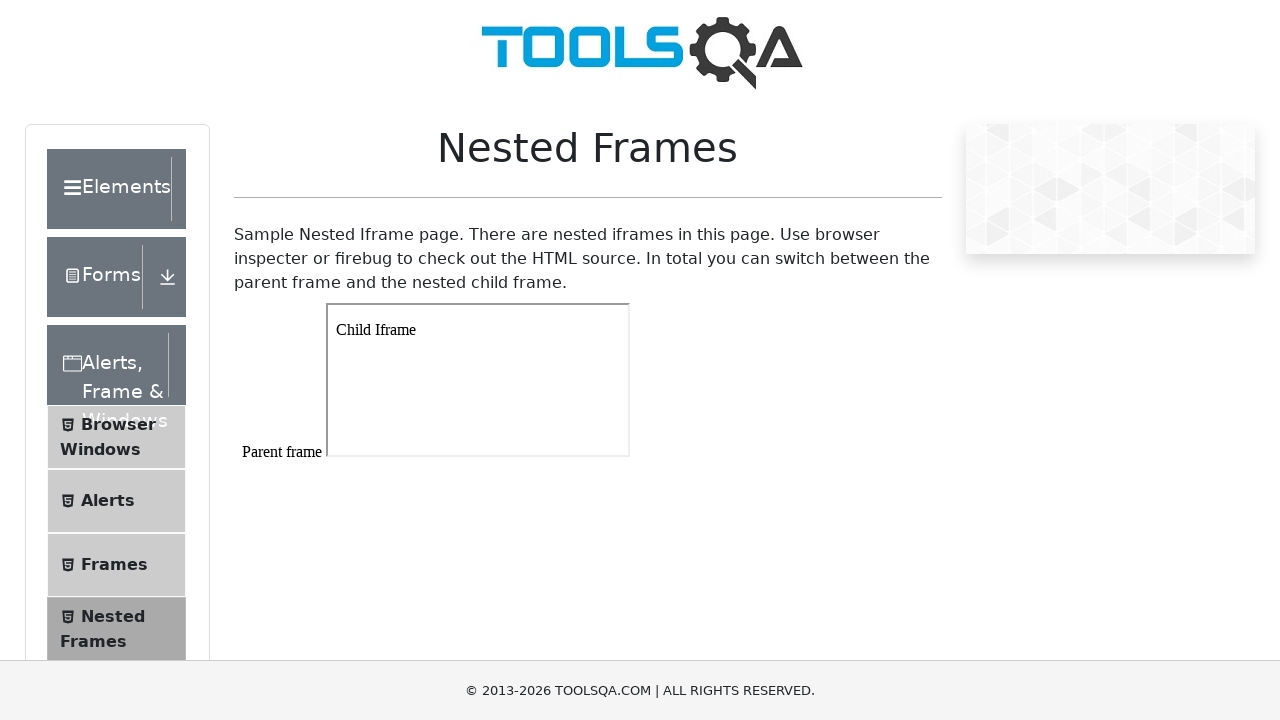

Retrieved child frame text content: 'Child Iframe'
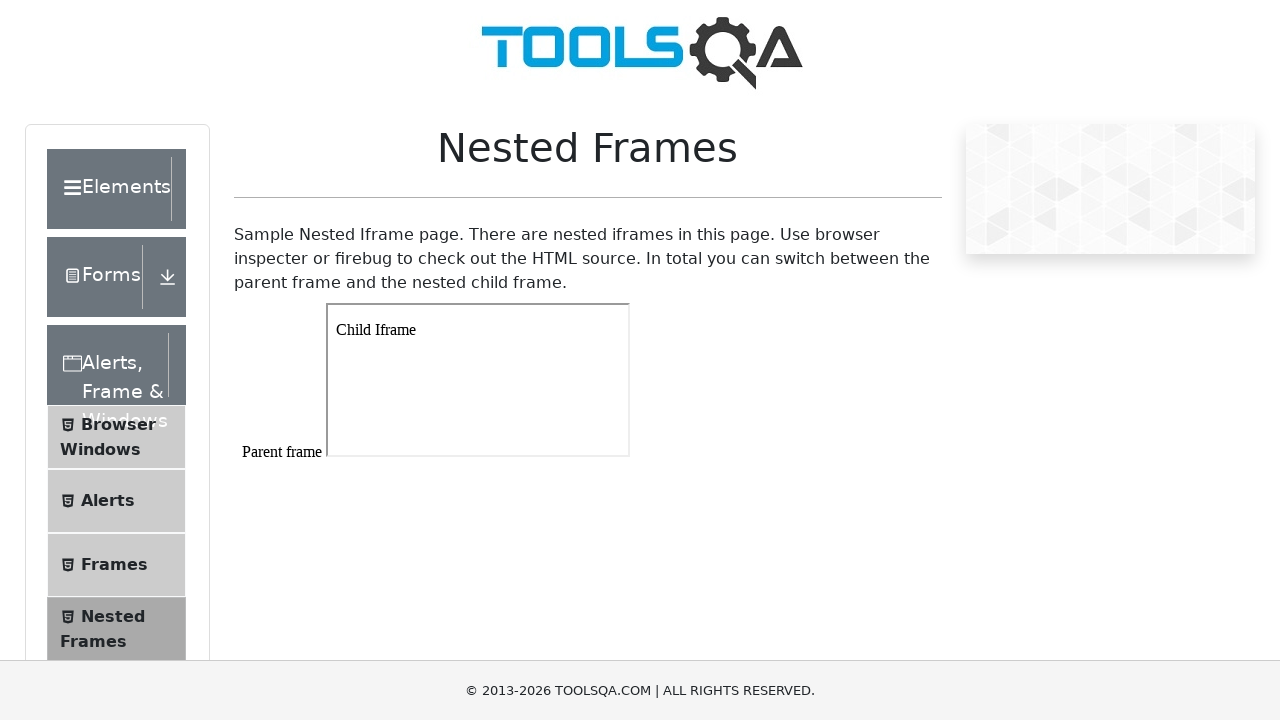

Clicked on 'Frames' menu item at (114, 565) on text=Frames
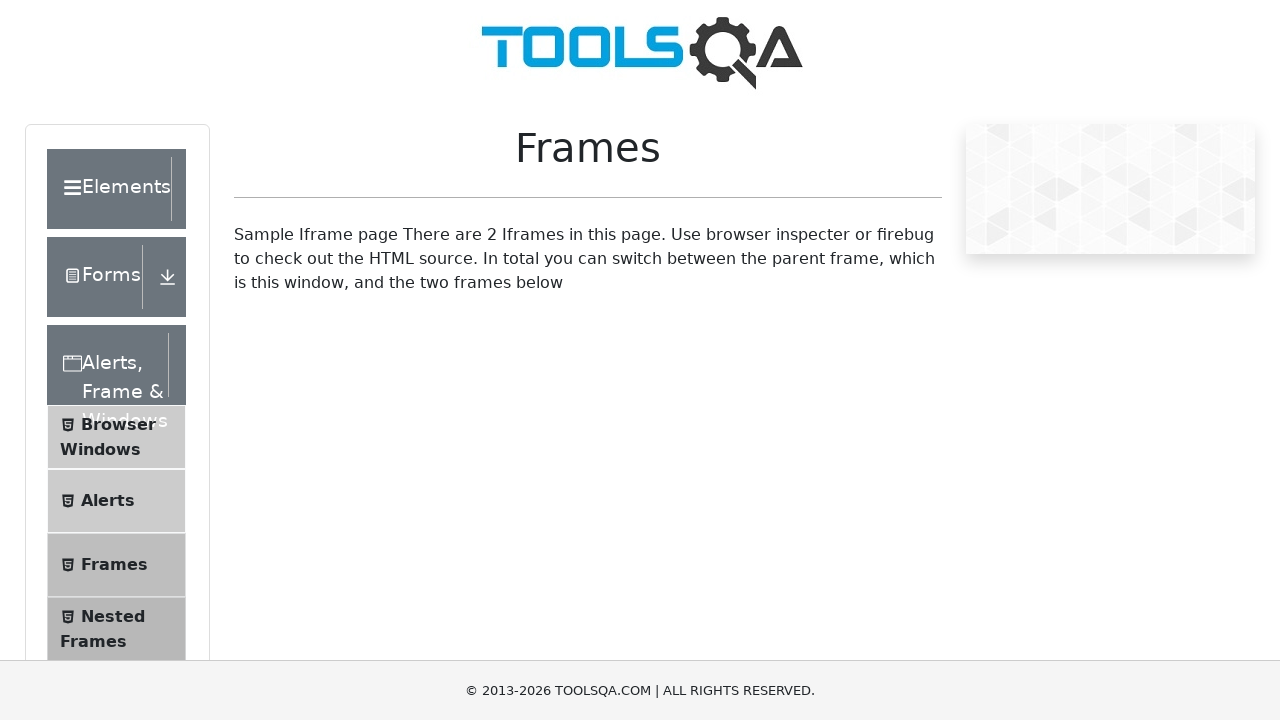

Frames page loaded - #frame1 selector found
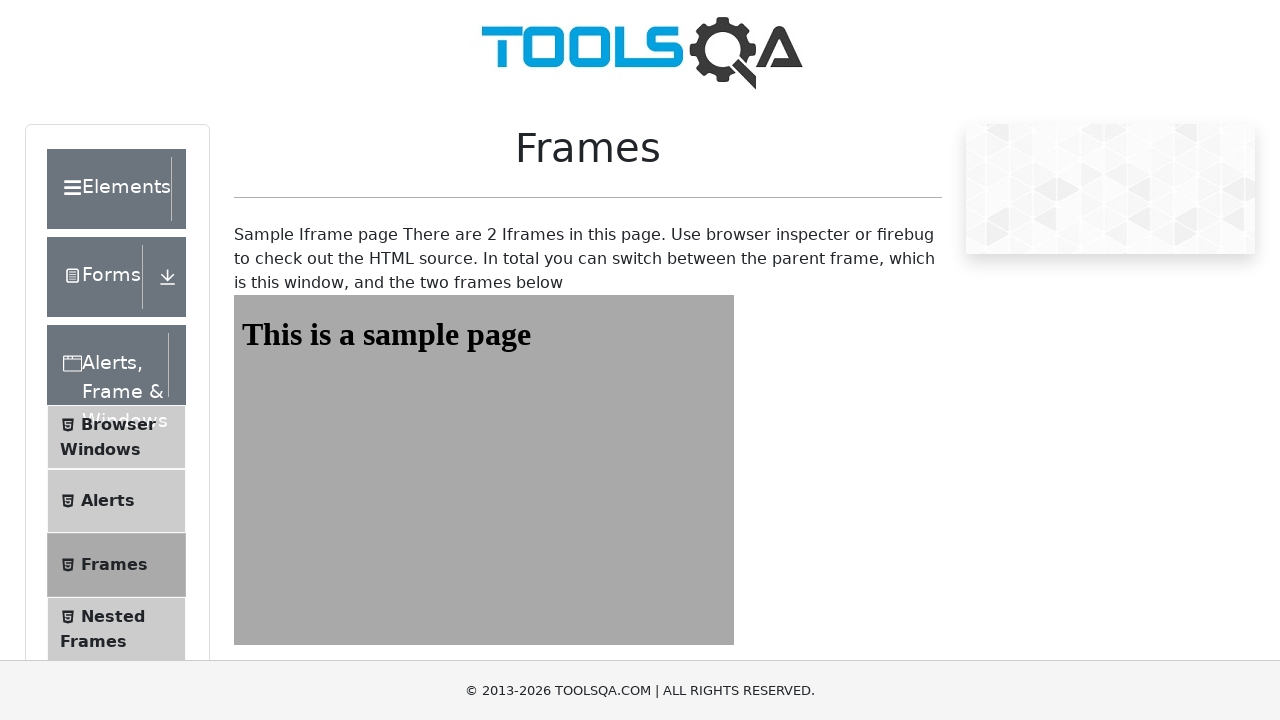

Located upper frame (#frame1)
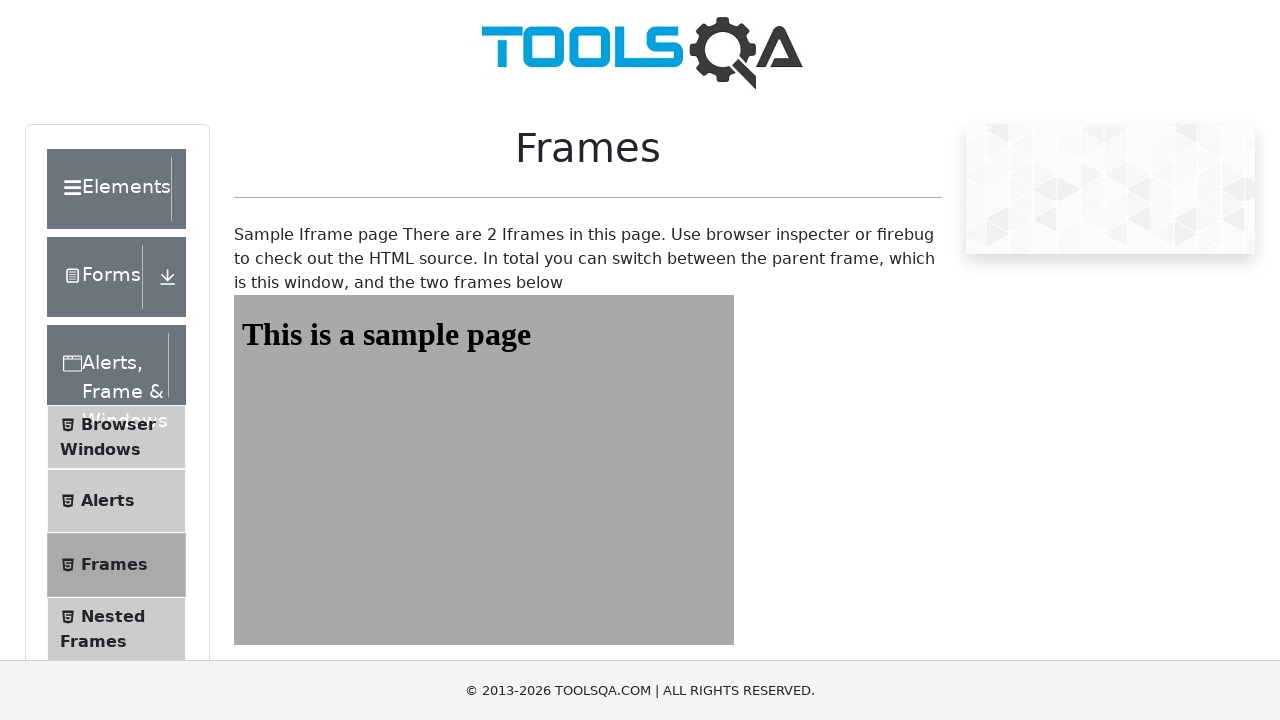

Retrieved upper frame heading text: 'This is a sample page'
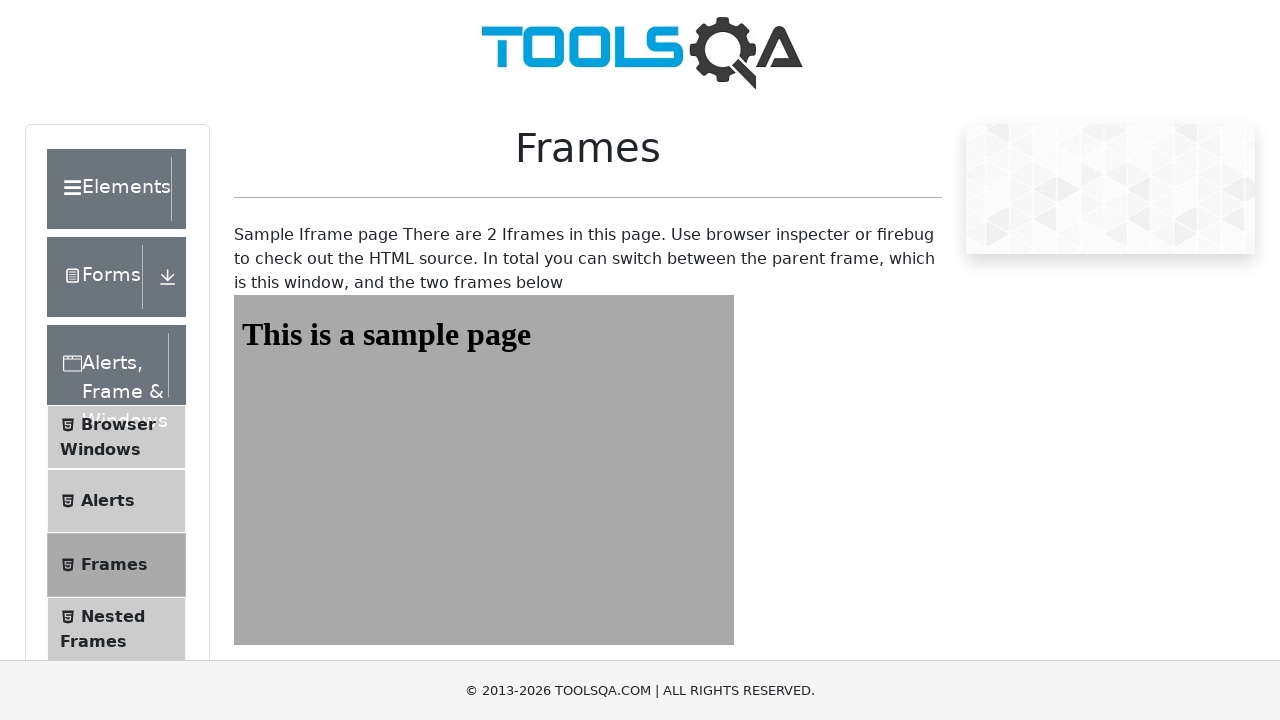

Located lower frame (#frame2)
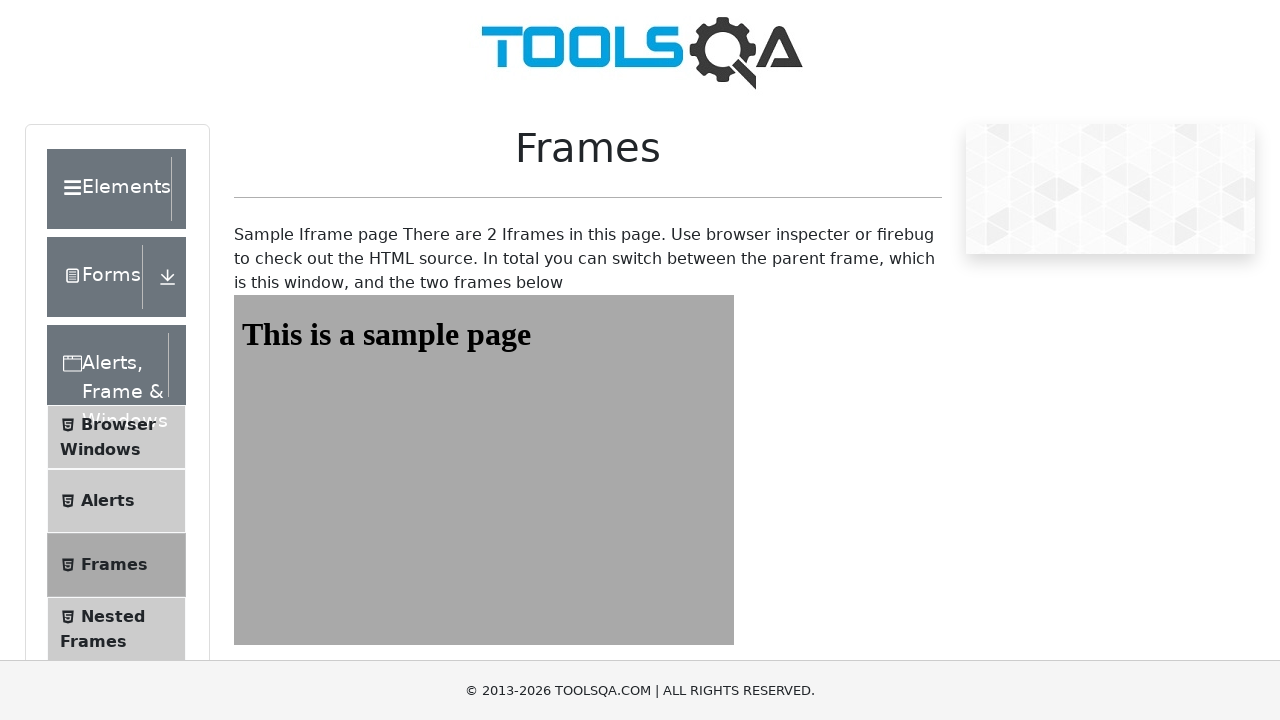

Retrieved lower frame heading text: 'This is a sample page'
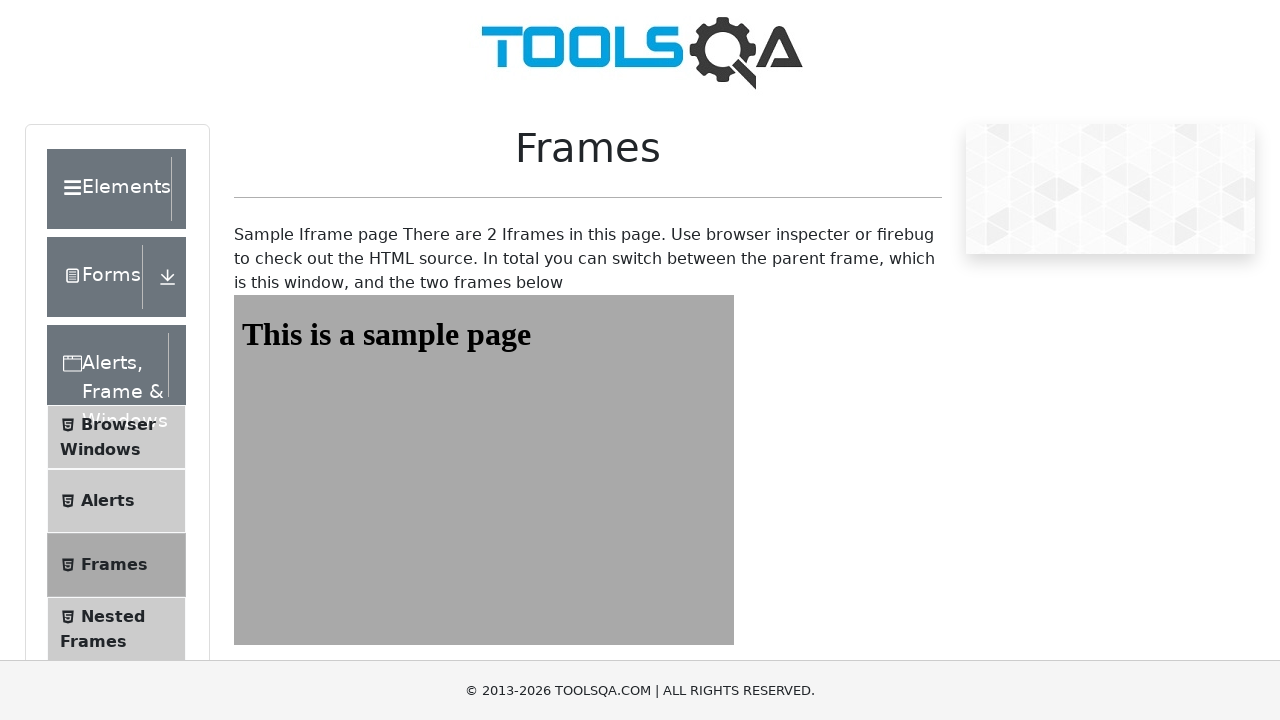

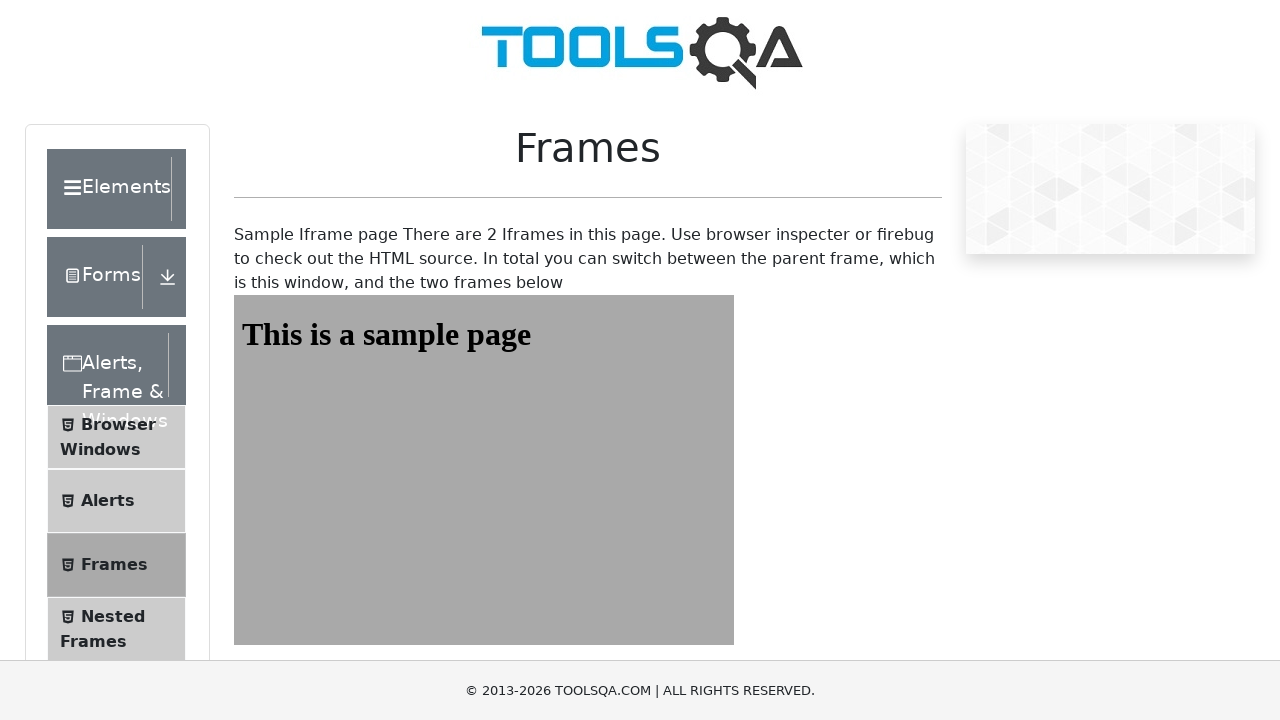